Tests alert handling functionality by triggering different types of alerts and accepting or dismissing them

Starting URL: https://rahulshettyacademy.com/AutomationPractice/

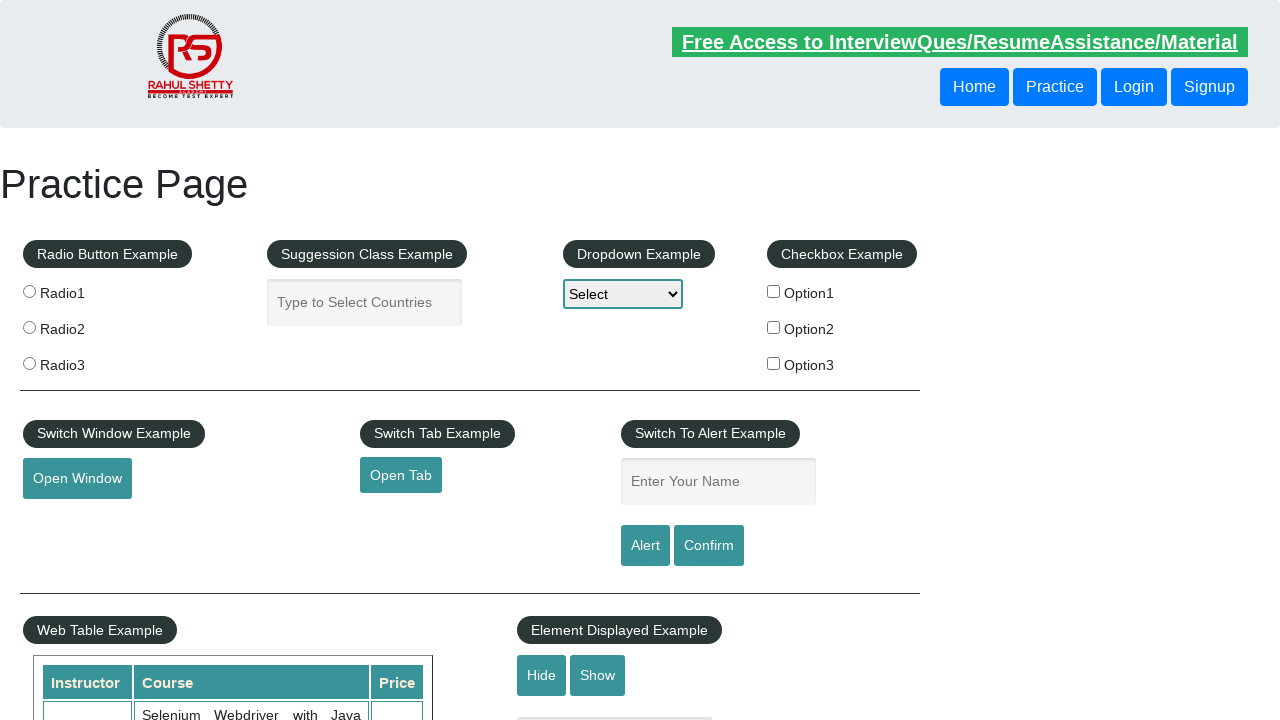

Filled name field with 'Saurabh' on #name
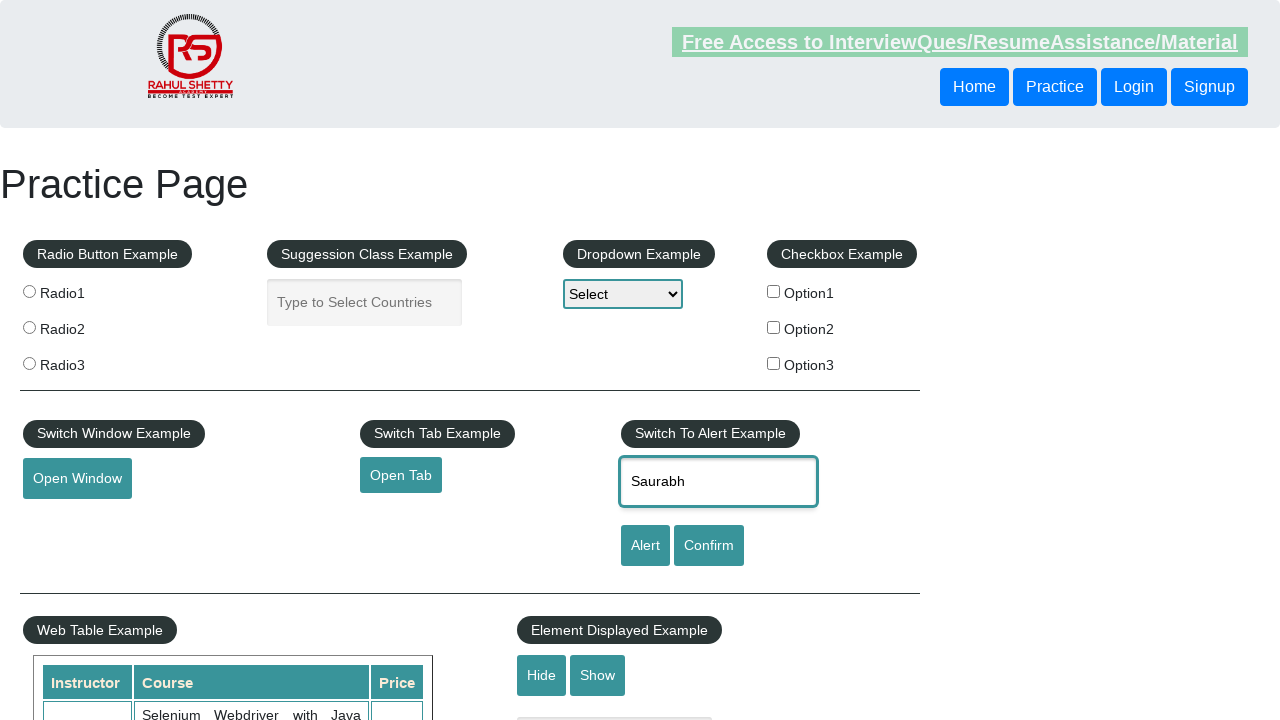

Clicked alert button to trigger alert dialog at (645, 546) on #alertbtn
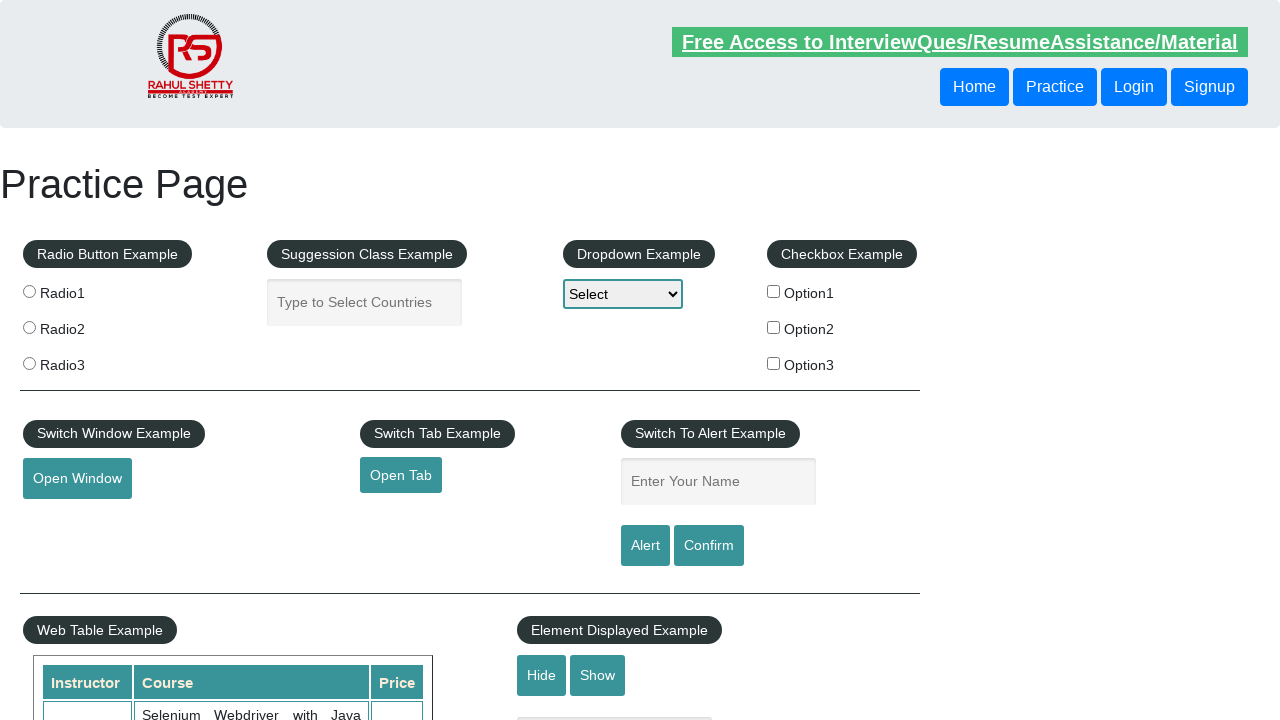

Accepted the alert dialog
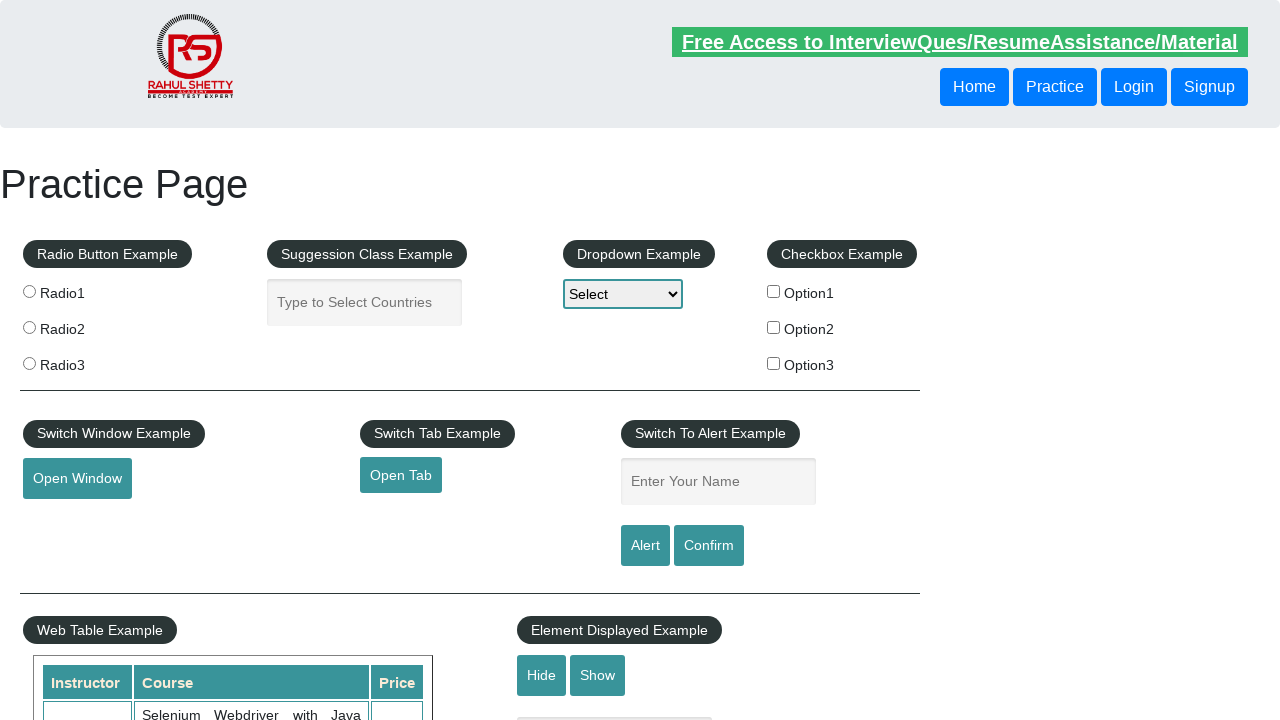

Clicked confirm button to trigger confirmation dialog at (709, 546) on #confirmbtn
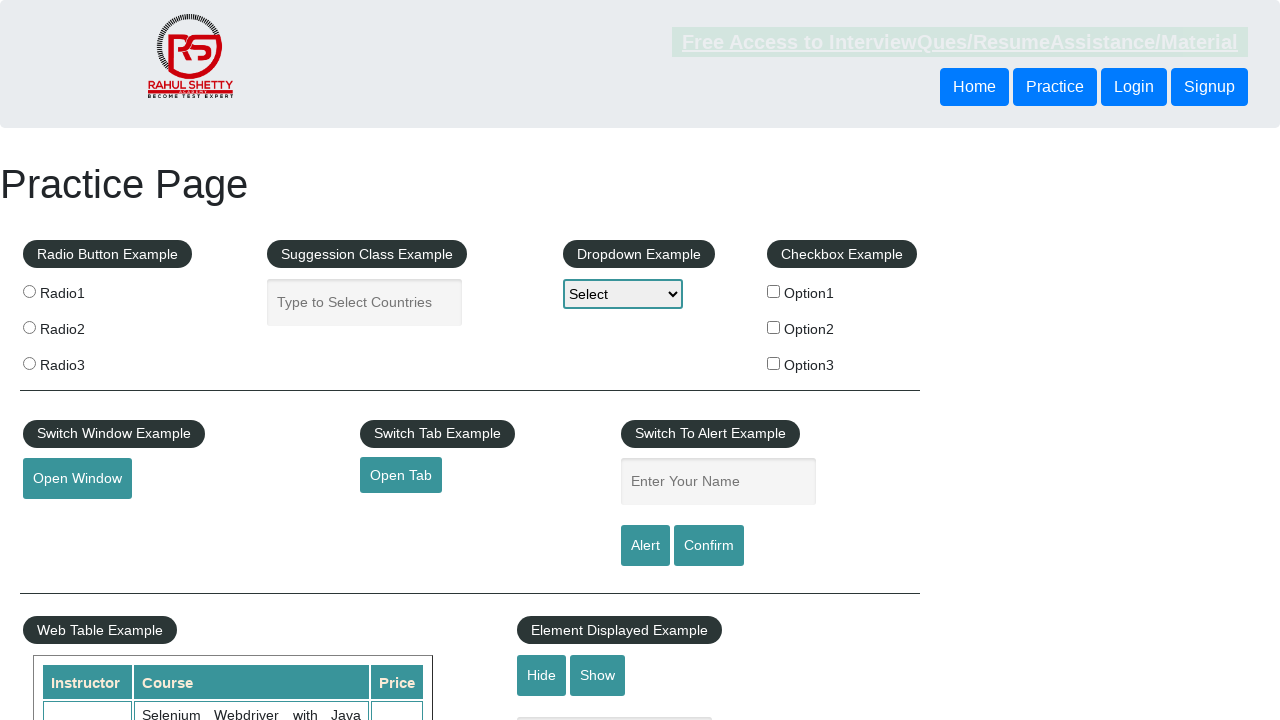

Dismissed the confirmation dialog
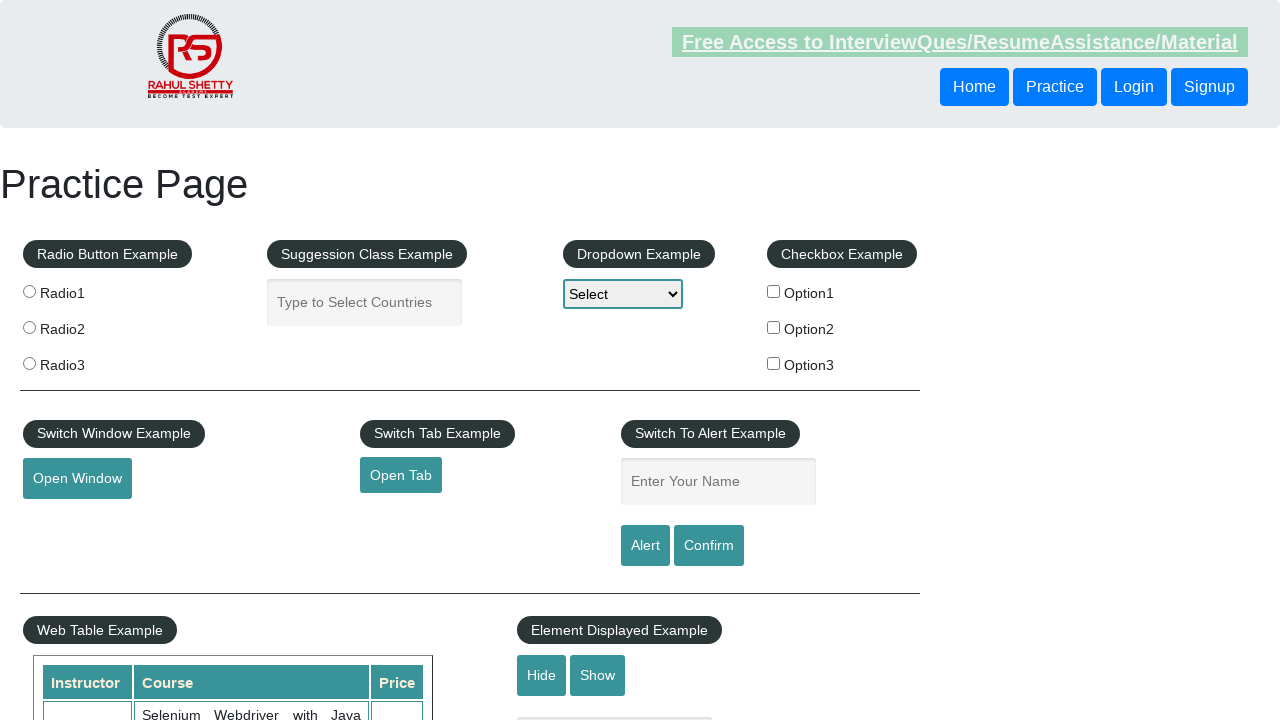

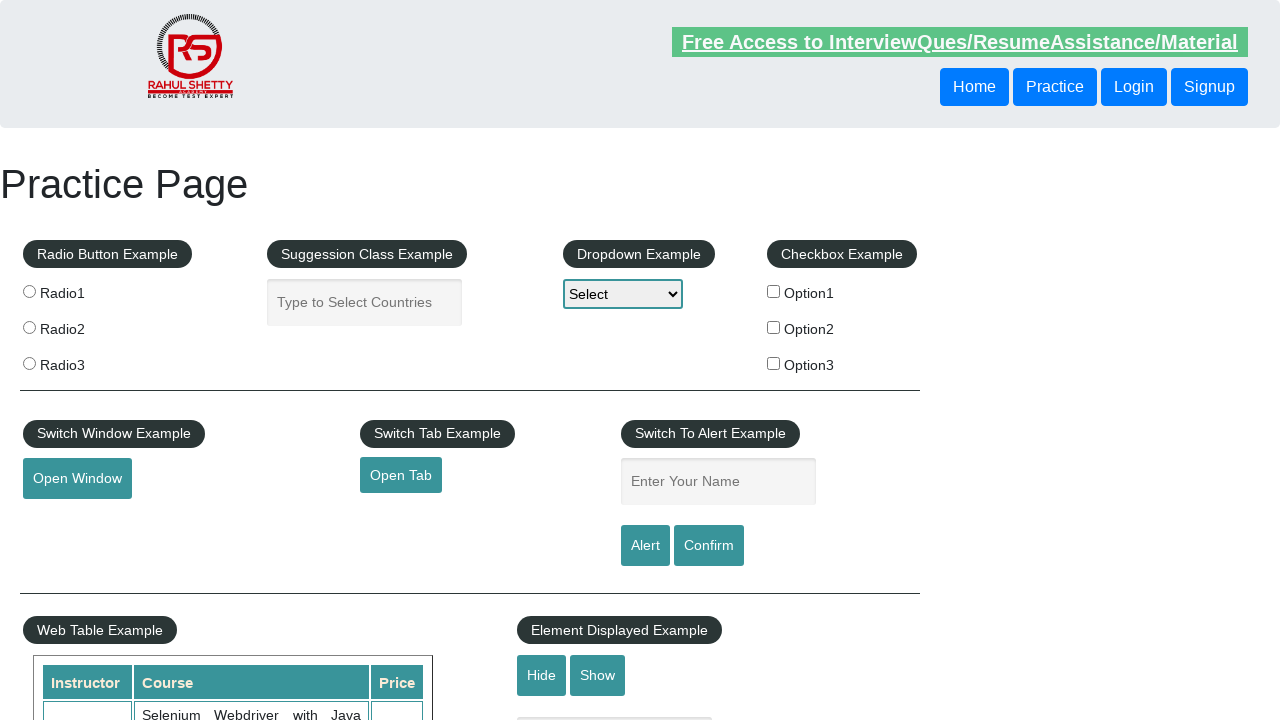